Navigates to a page, clicks a link with a calculated text value, fills out a form with personal information, and submits it

Starting URL: http://suninjuly.github.io/find_link_text

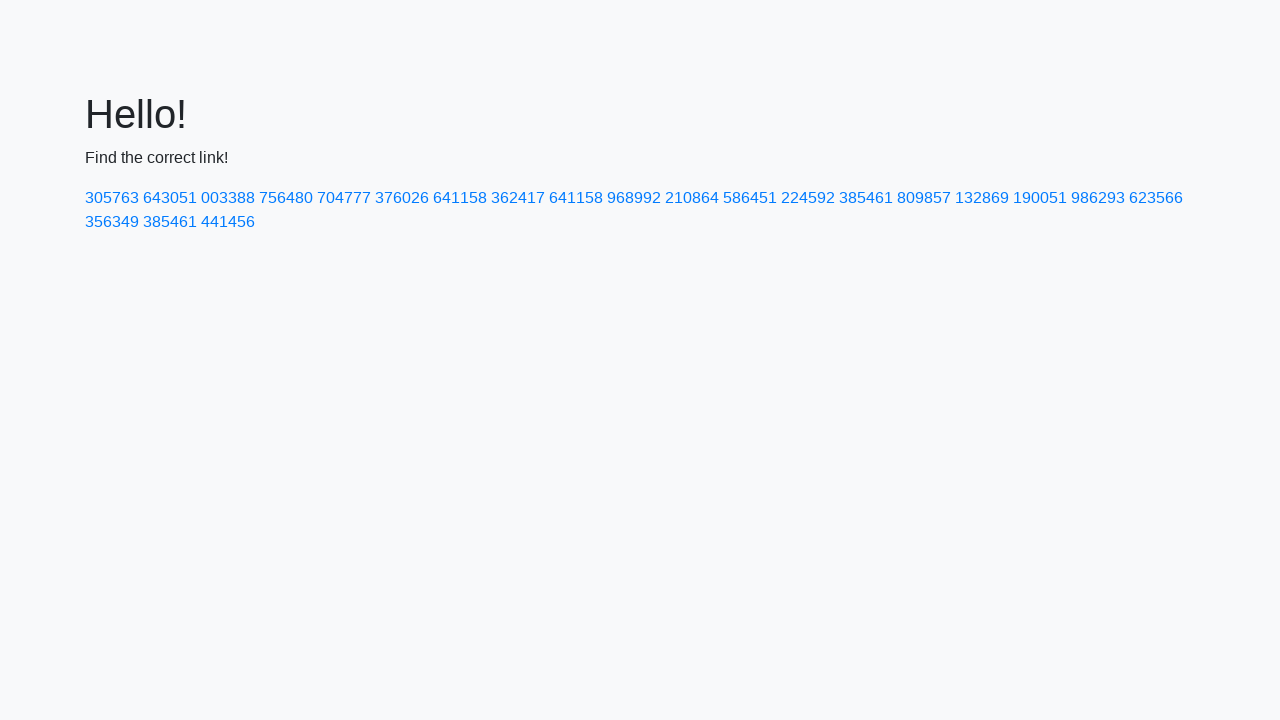

Clicked link with calculated text value: 224592 at (808, 198) on text=224592
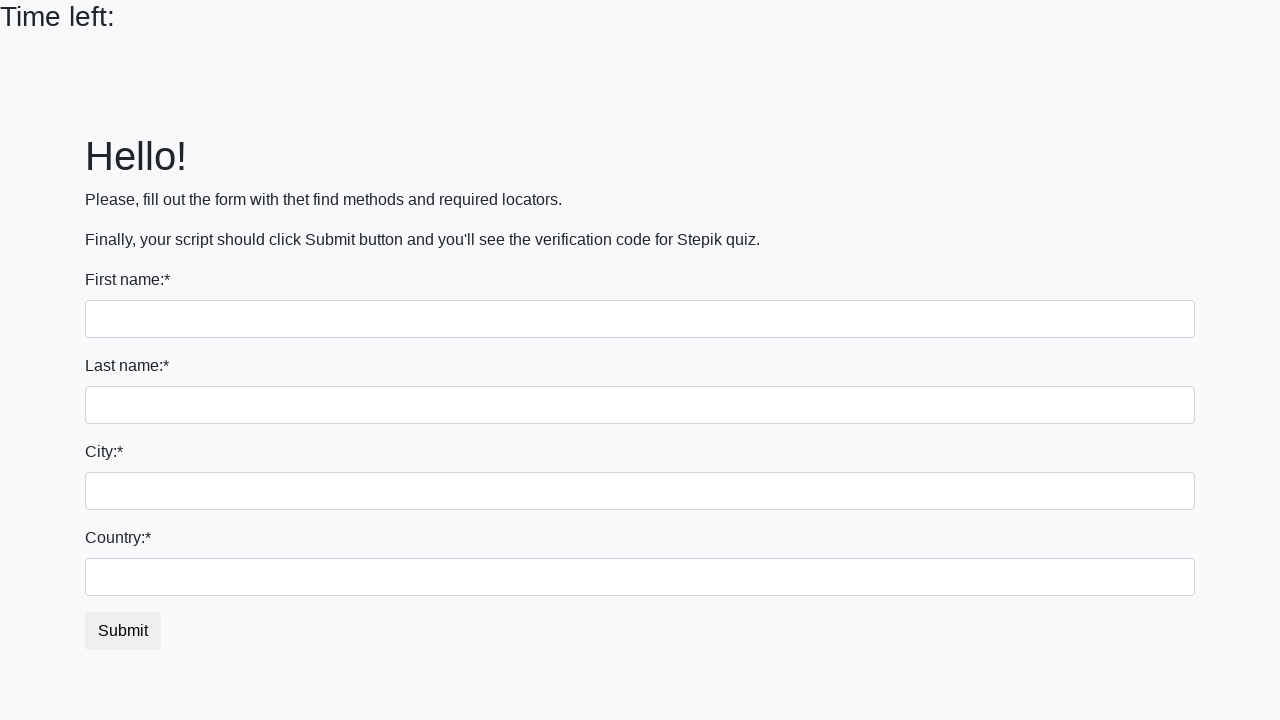

Filled first name field with 'Ivan' on div.form-group>[name='first_name']
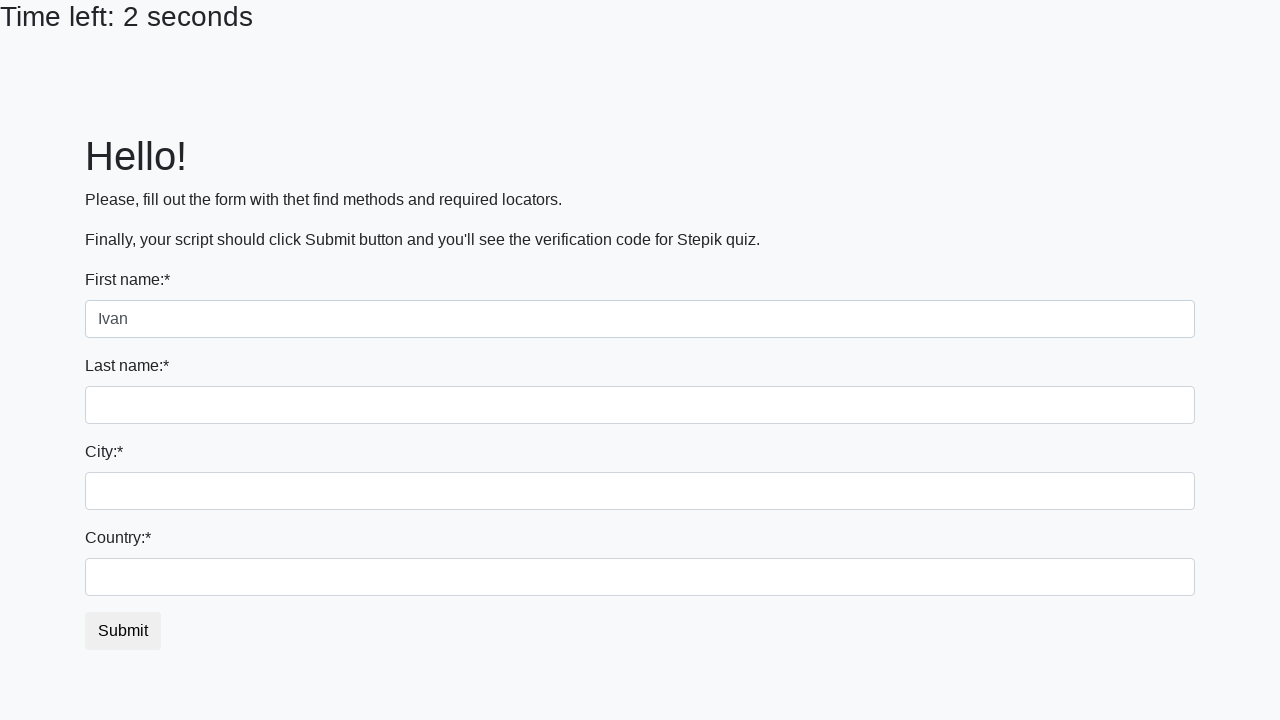

Filled last name field with 'Petrov' on input[name='last_name']
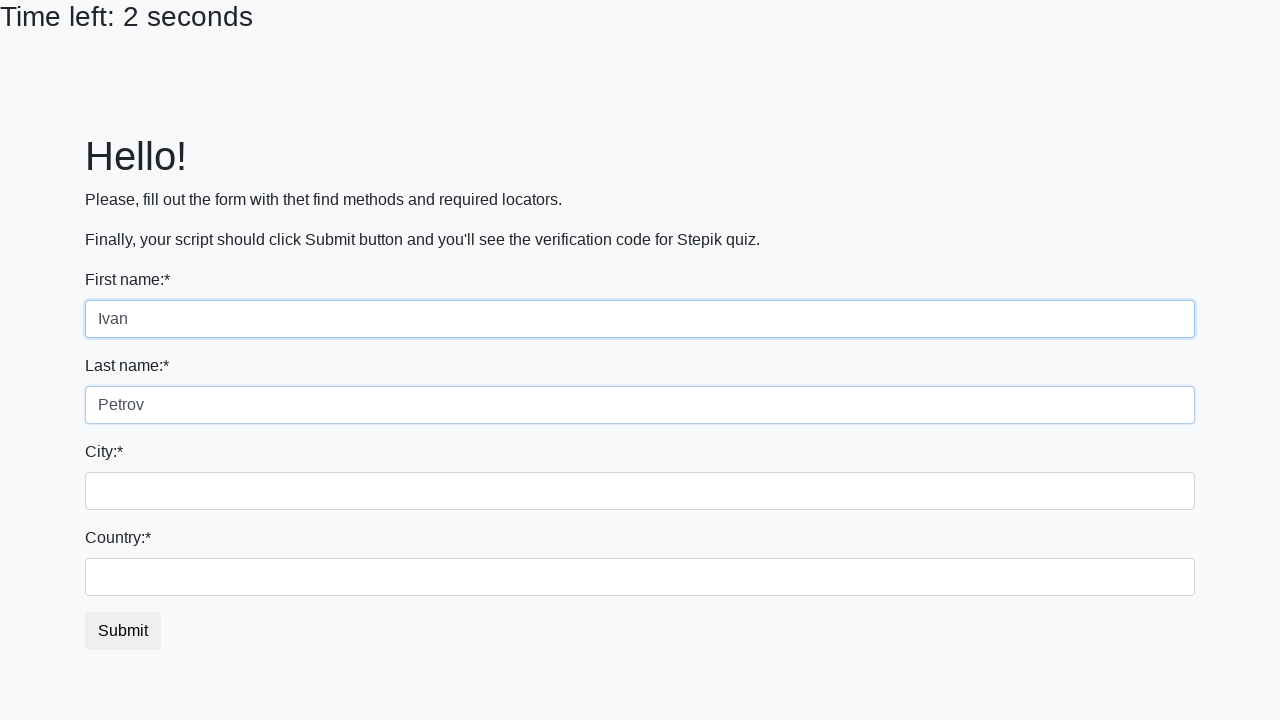

Filled city field with 'Smolensk' on .city
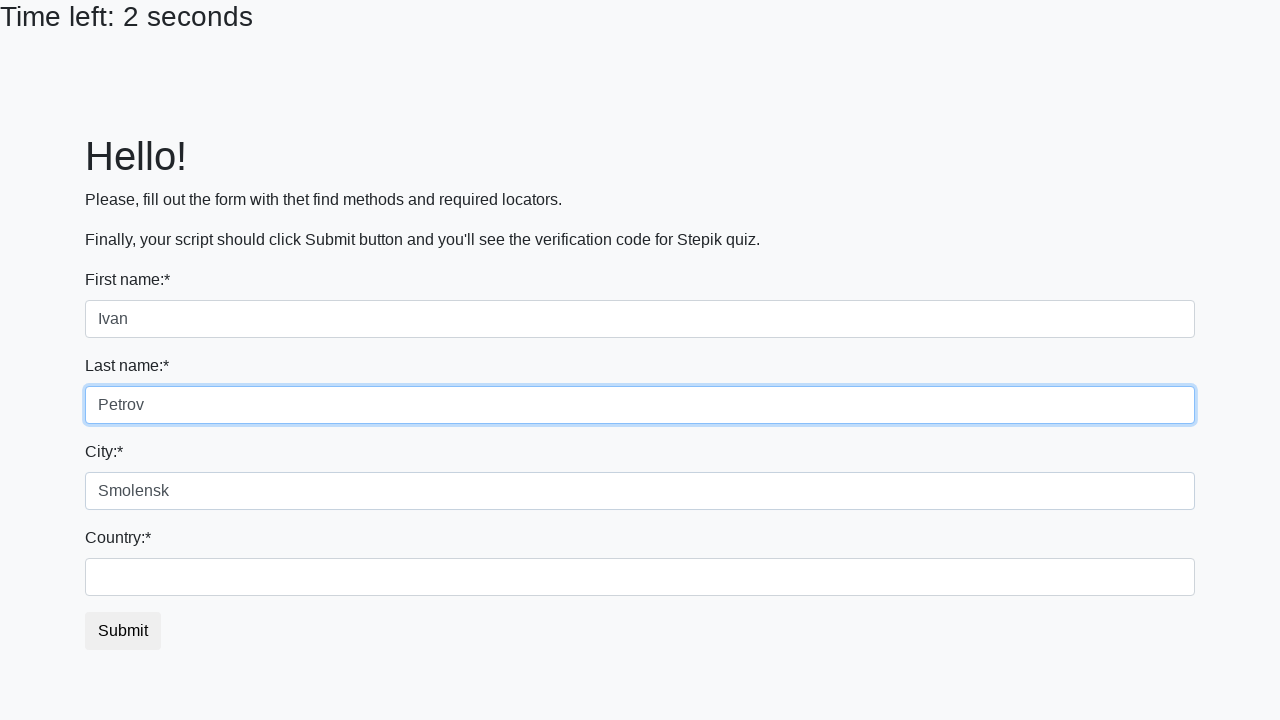

Filled country field with 'Russia' on #country
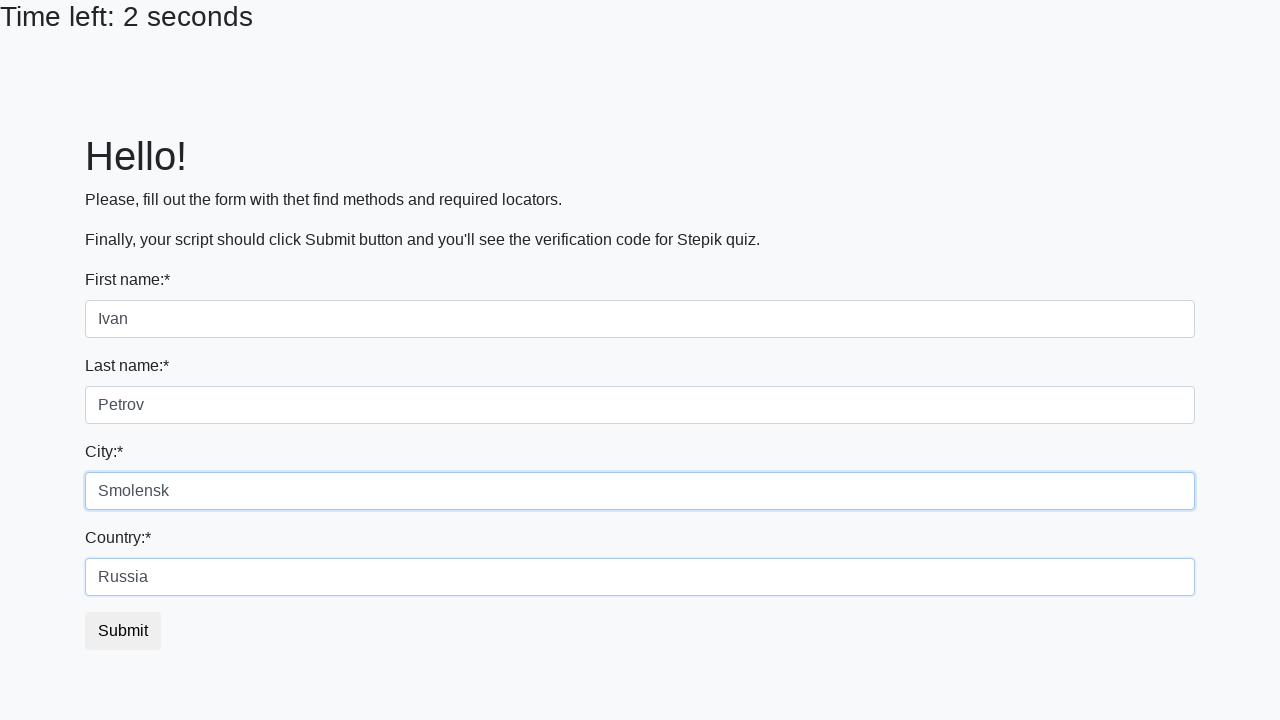

Clicked submit button at (123, 631) on button.btn
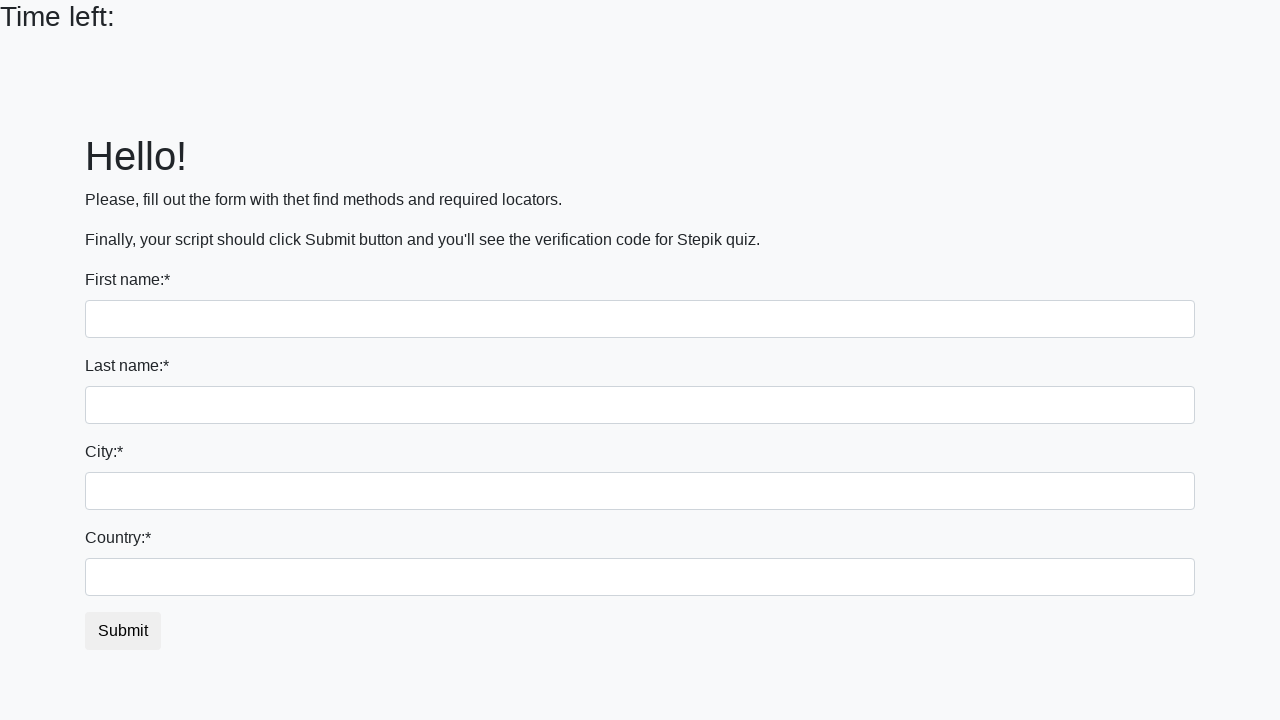

Set up dialog handler to accept alerts
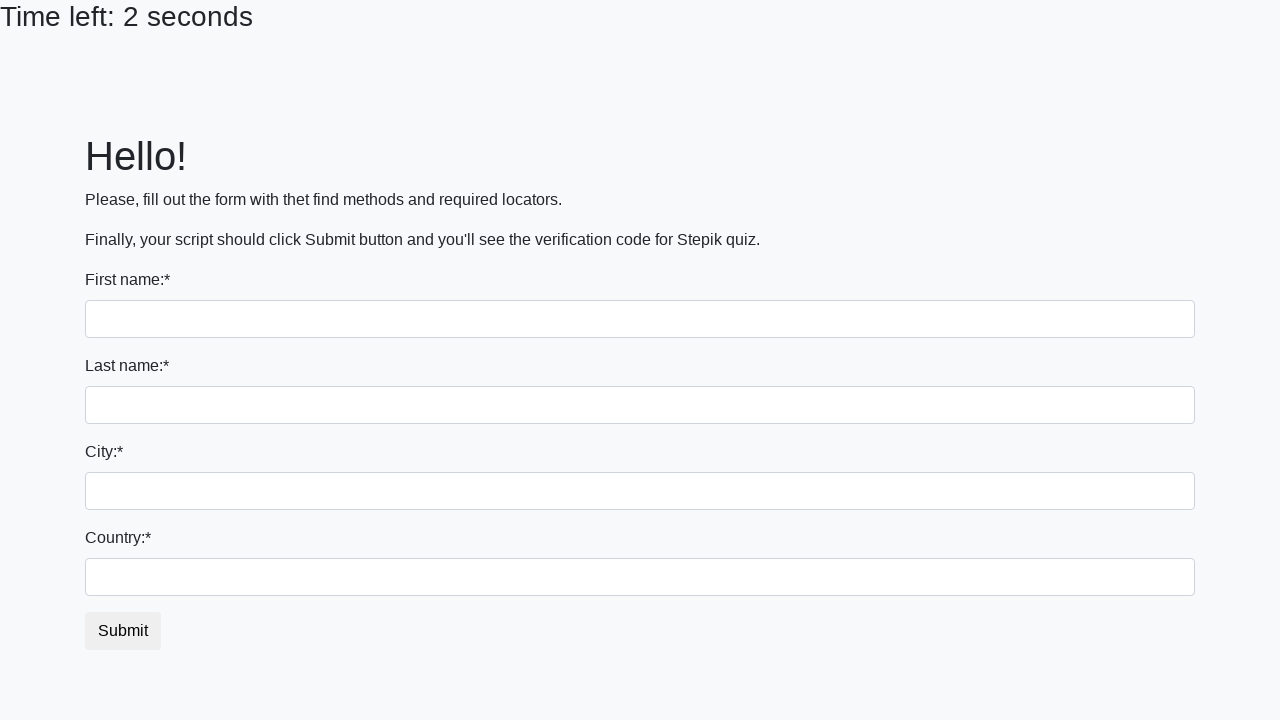

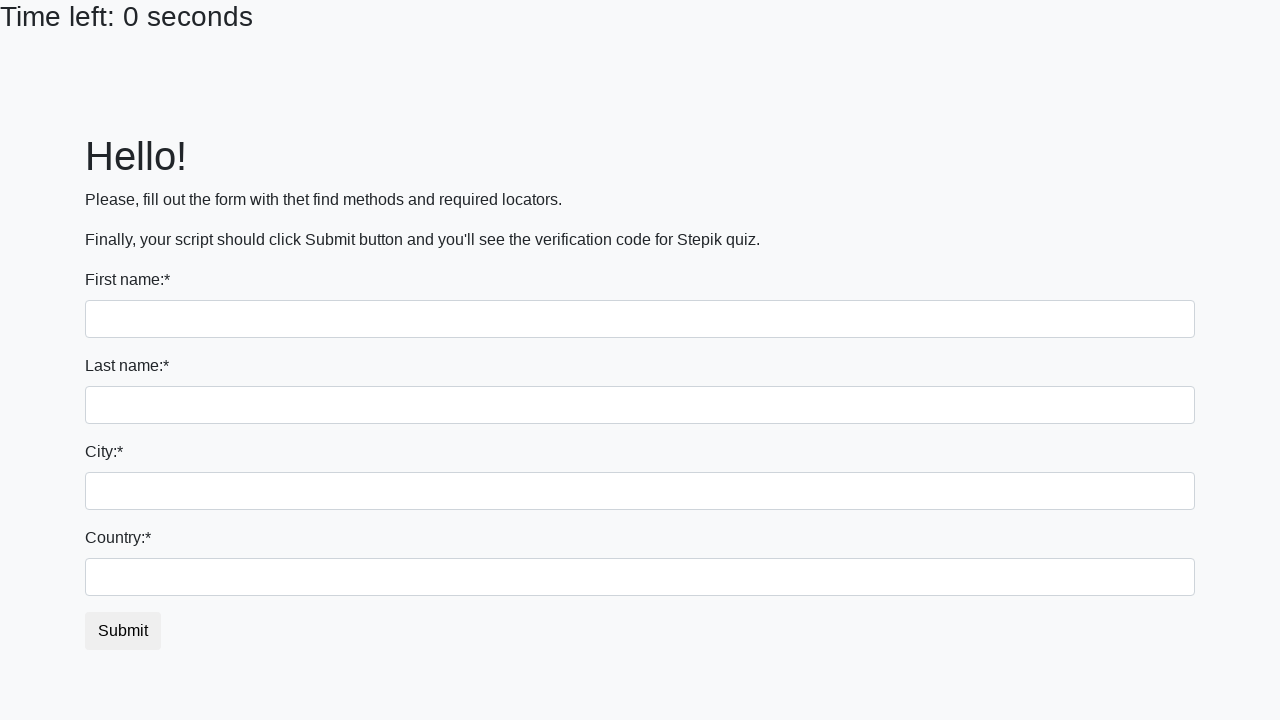